Tests iframe handling by locating a frame and clicking a link within it

Starting URL: https://rahulshettyacademy.com/AutomationPractice/

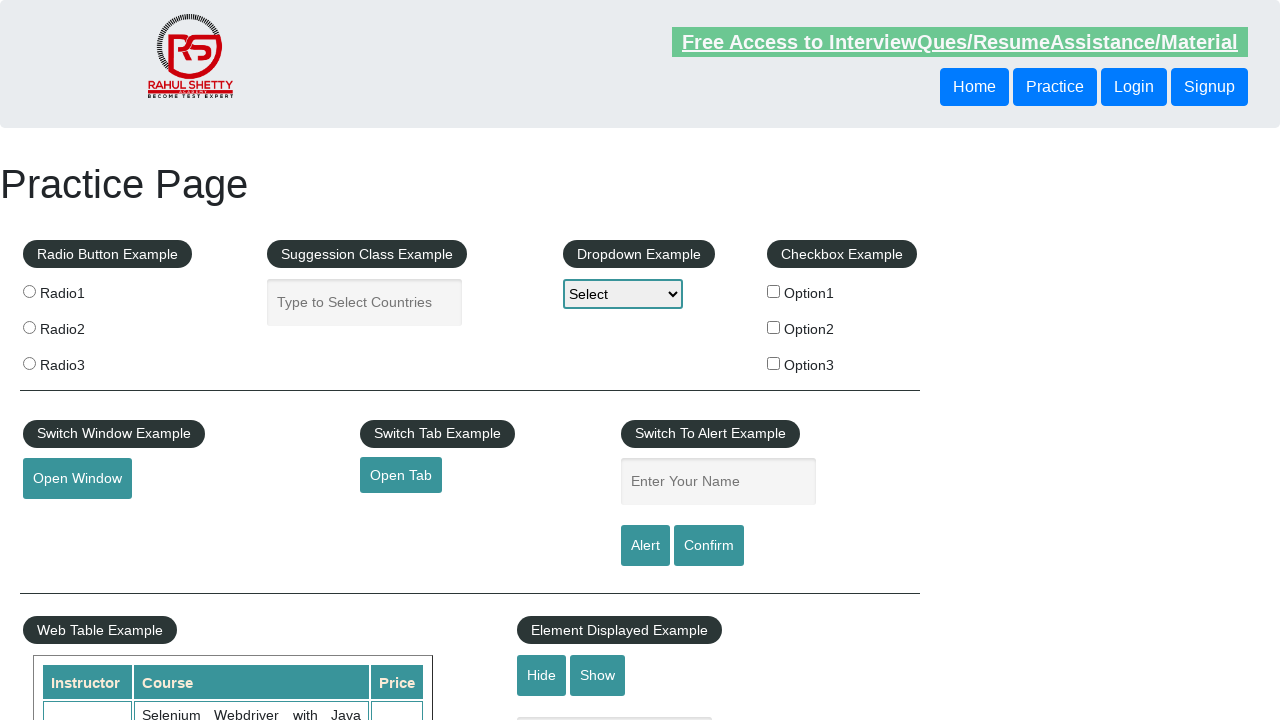

Located iframe by name 'iframe-name'
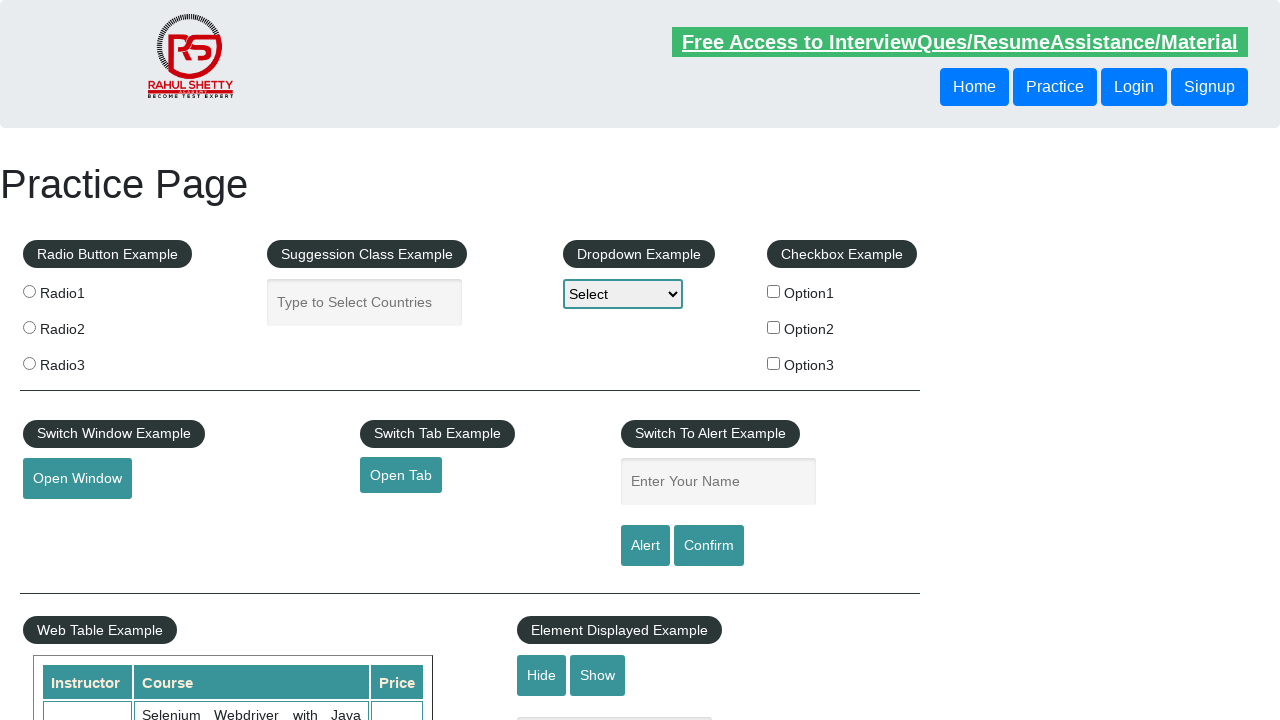

Clicked 'All Access plan' link within the iframe at (307, 360) on internal:role=link[name="All Access plan"i]
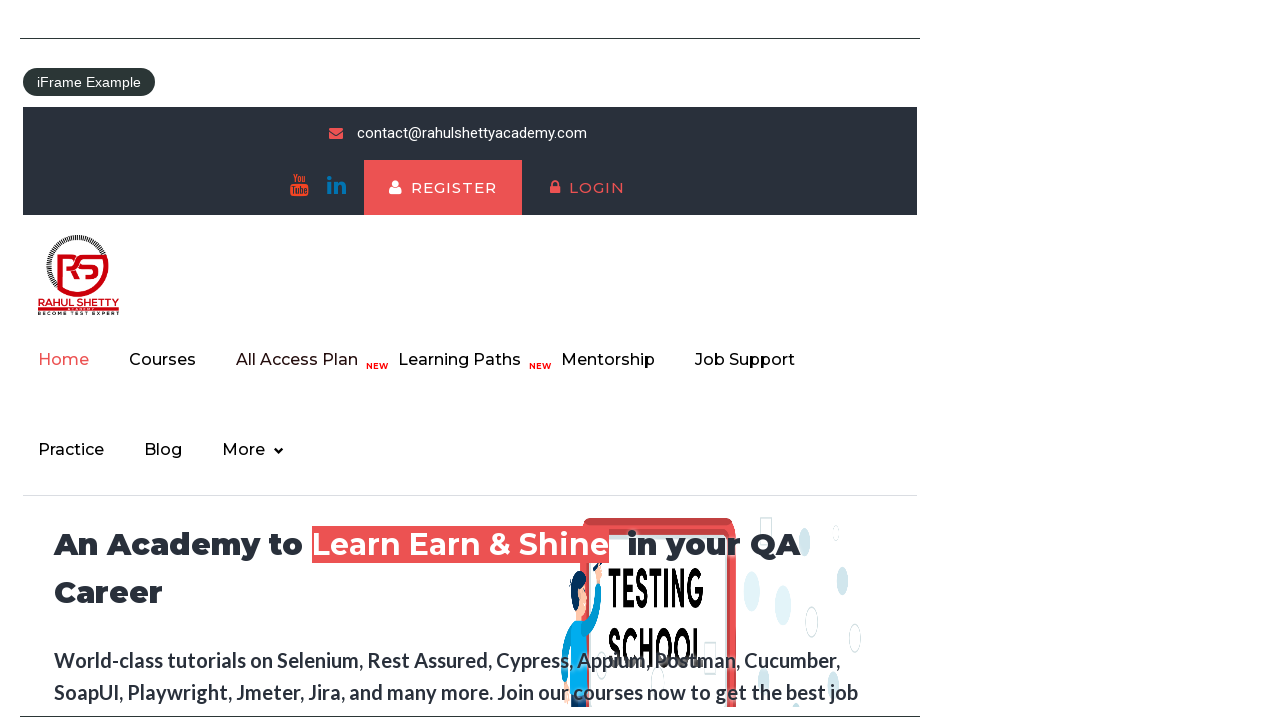

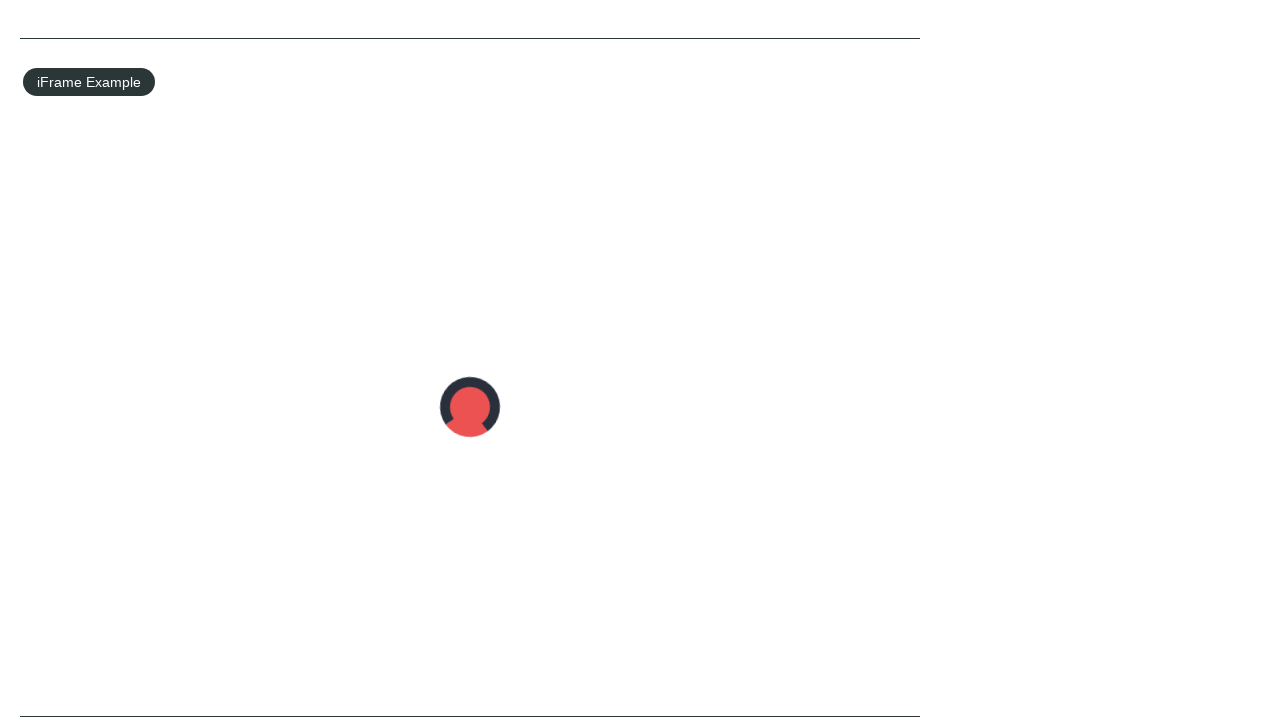